Tests double-clicking the Right button on the Formy buttons page

Starting URL: https://formy-project.herokuapp.com/buttons

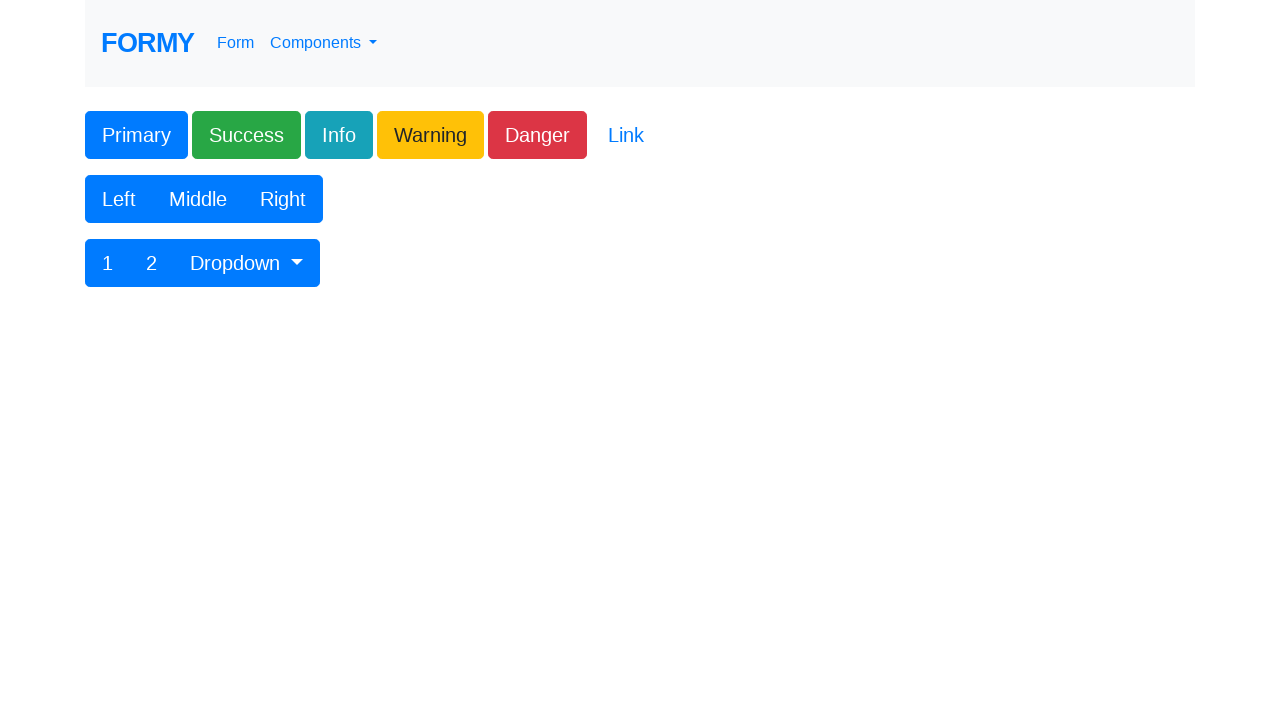

Navigated to Formy buttons page
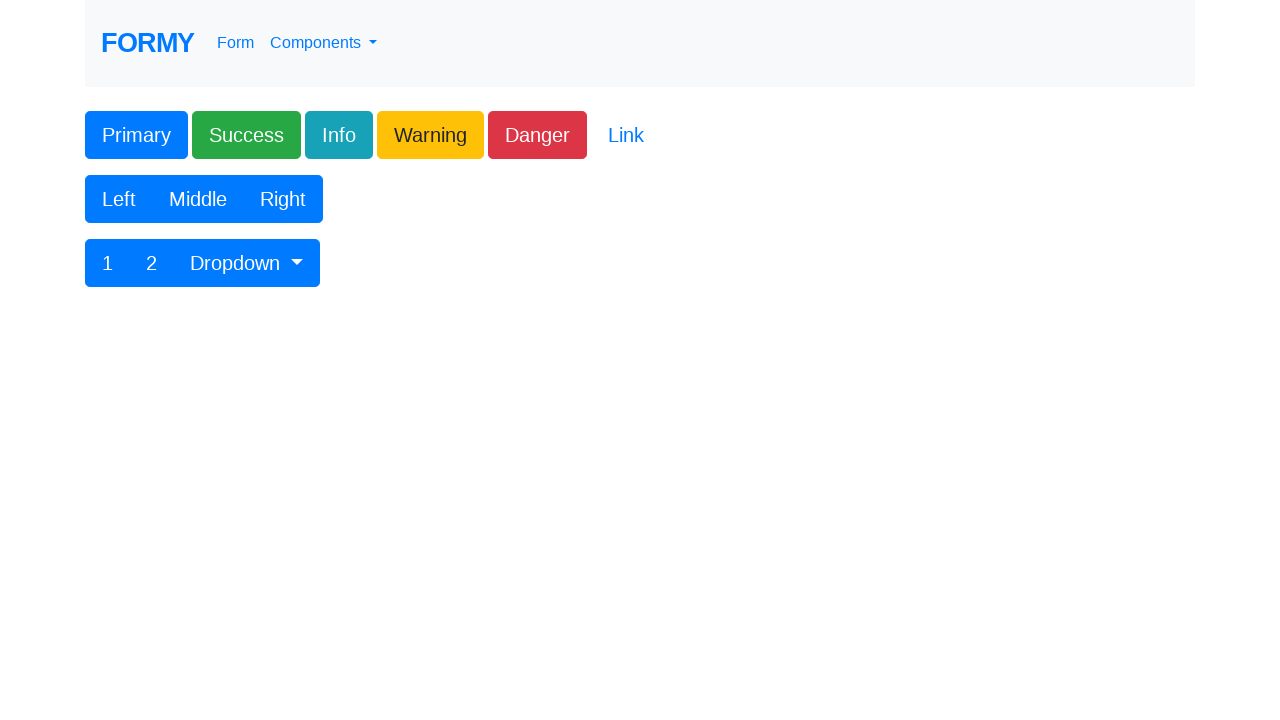

Double-clicked the Right button at (283, 199) on xpath=//button[contains(text(),'Right')]
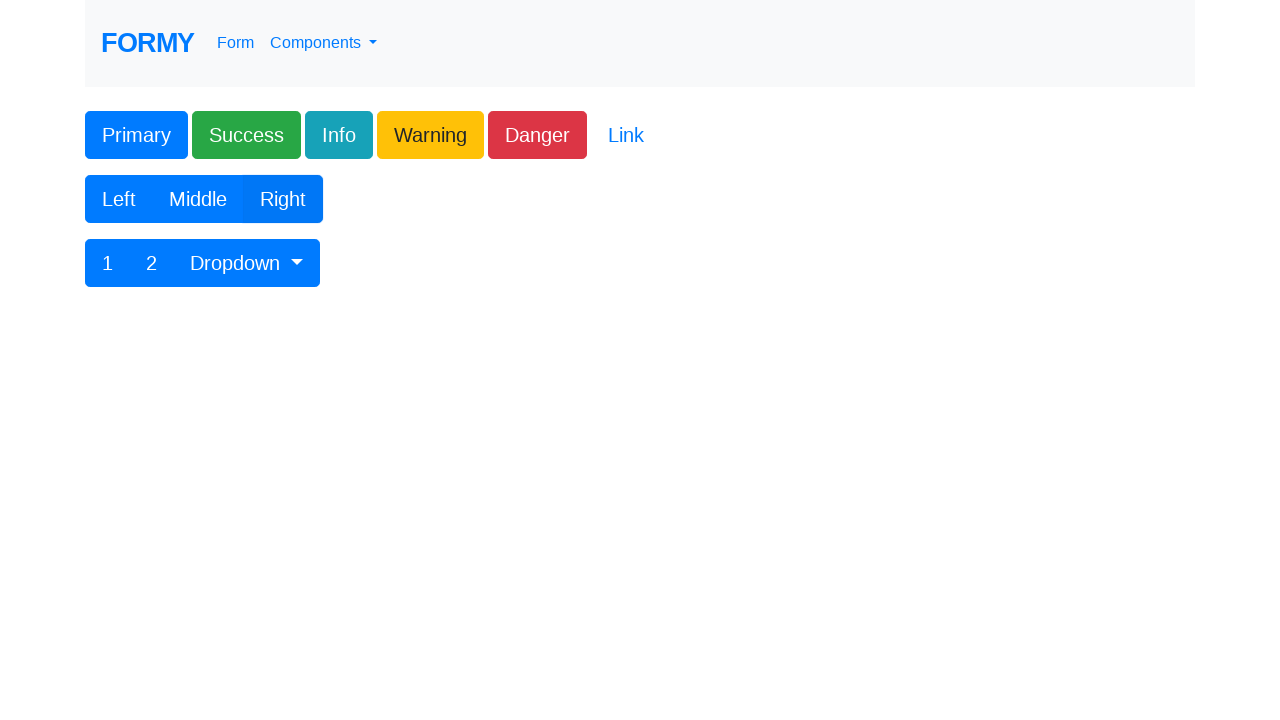

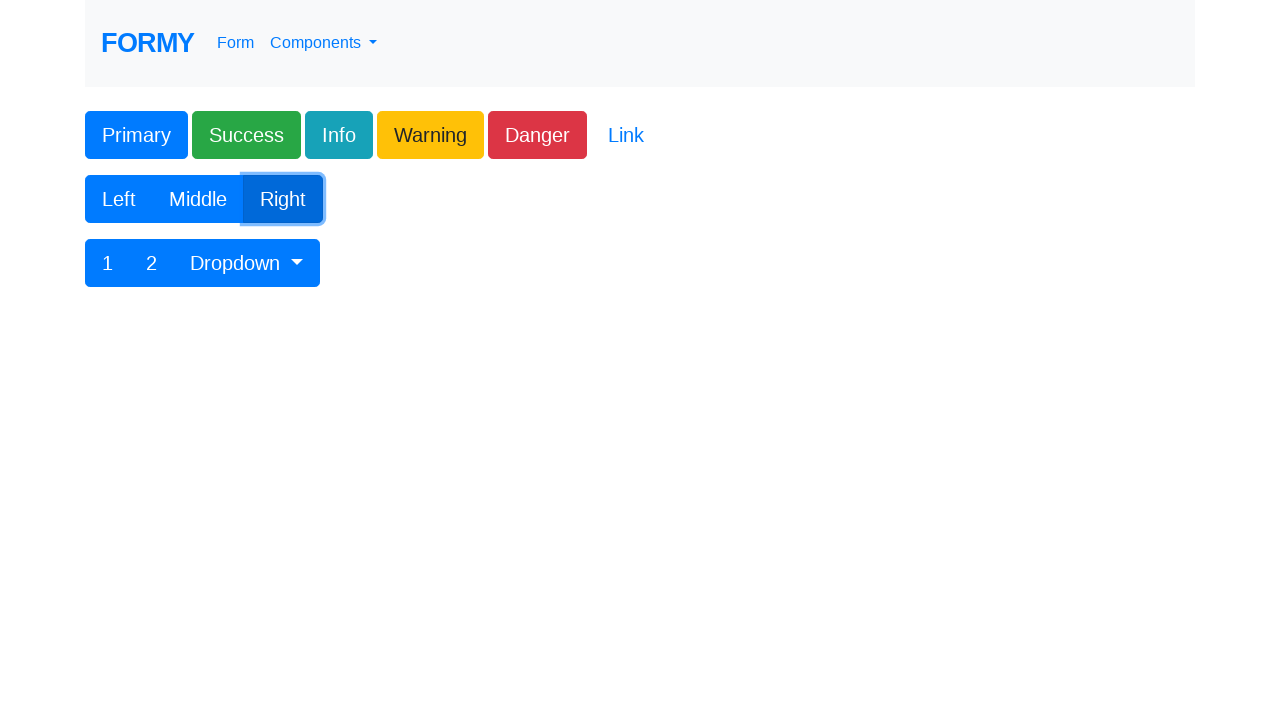